Tests a heating cable power calculator by filling in room dimensions, selecting room and heating types, entering heat loss value, and verifying the calculated cable power results.

Starting URL: https://kermi-fko.ru/raschety/Calc-Rehau-Solelec.aspx

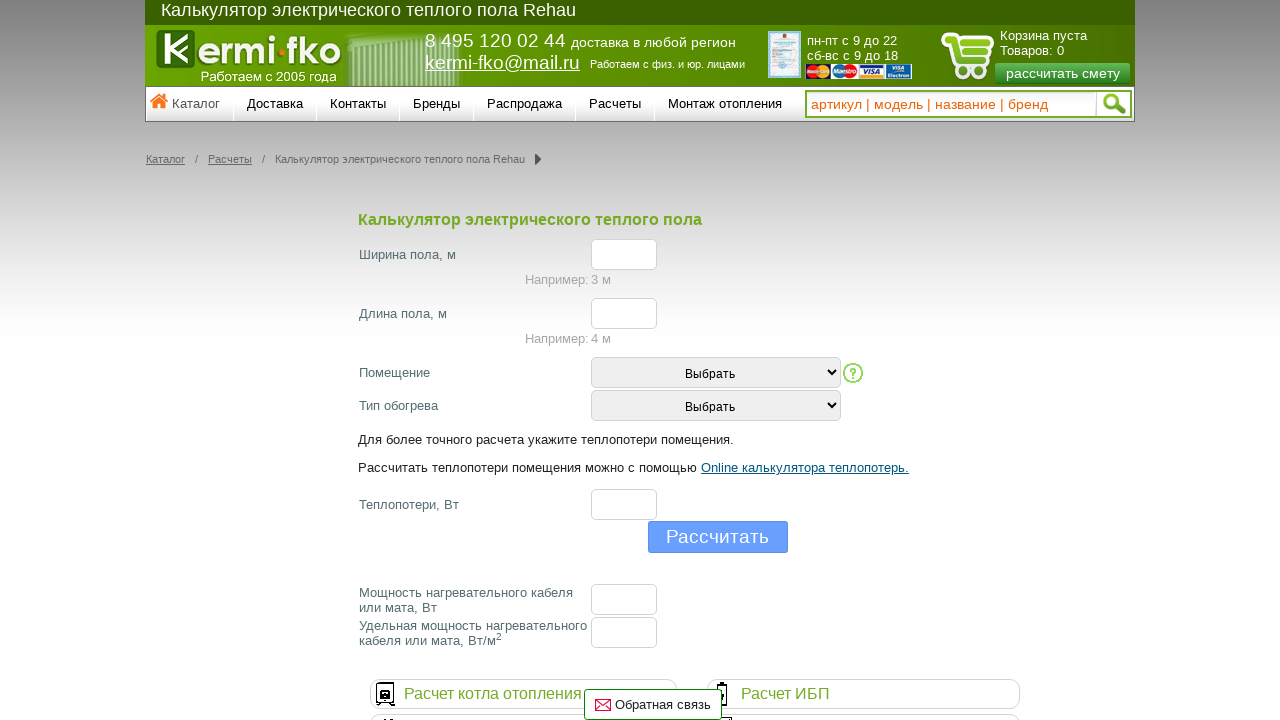

Filled width field with value '6' on #el_f_width
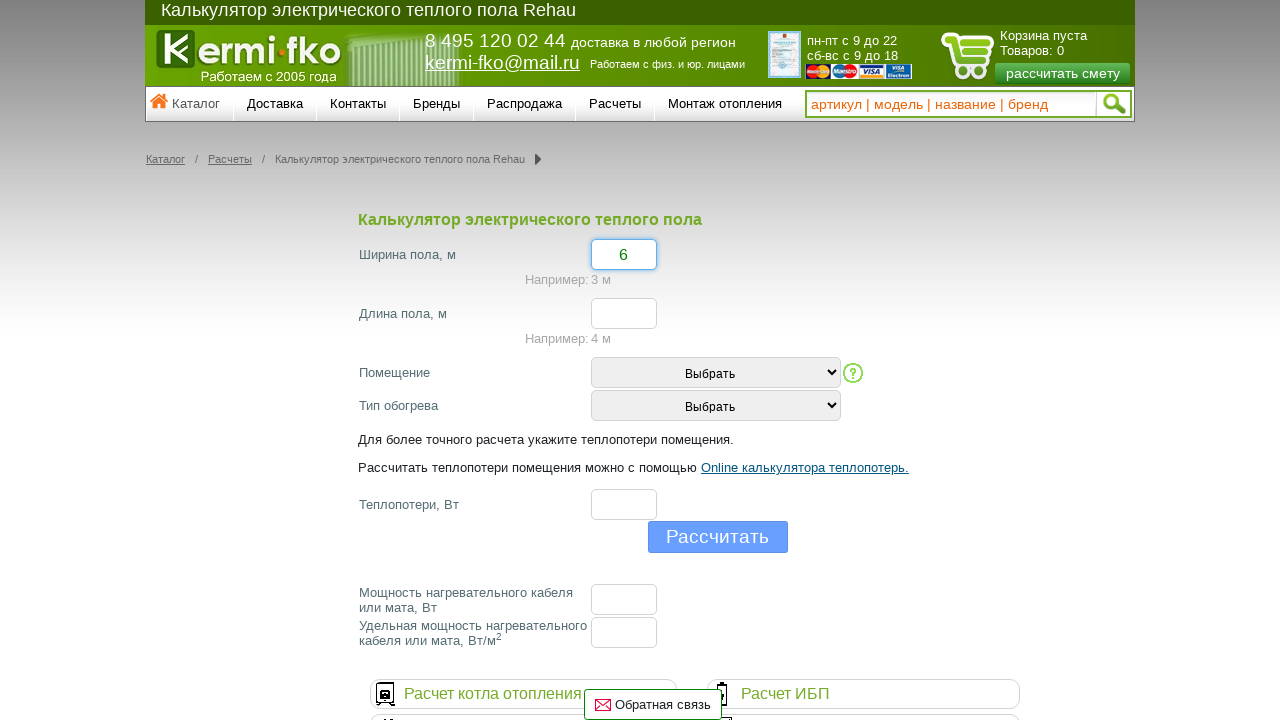

Filled length/height field with value '6' on #el_f_lenght
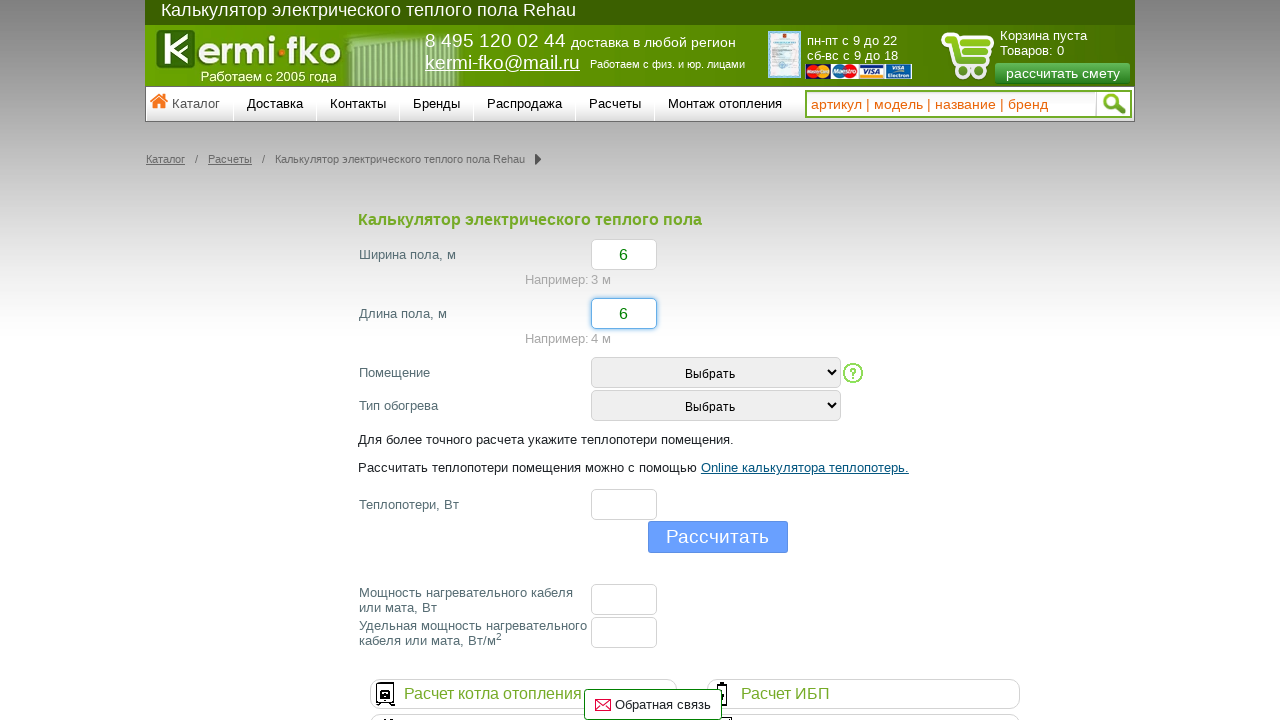

Selected room type option with value '2' on #room_type
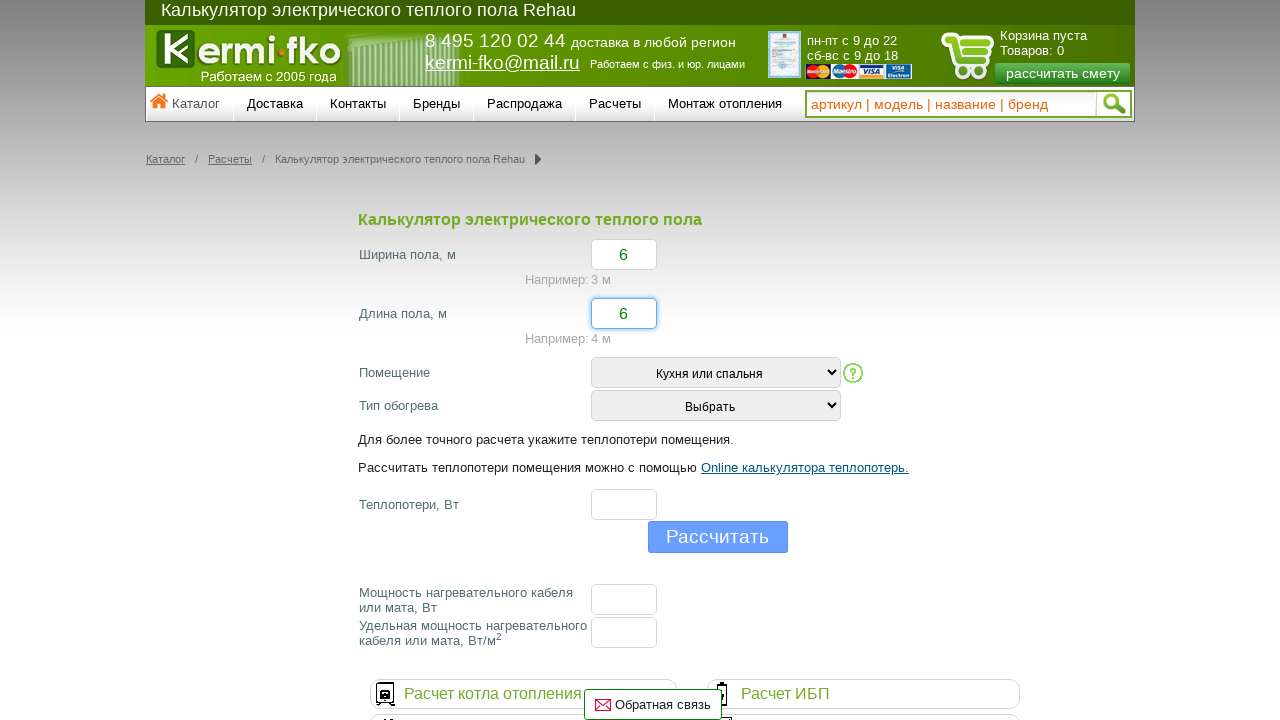

Selected heating type option with value '3' on #heating_type
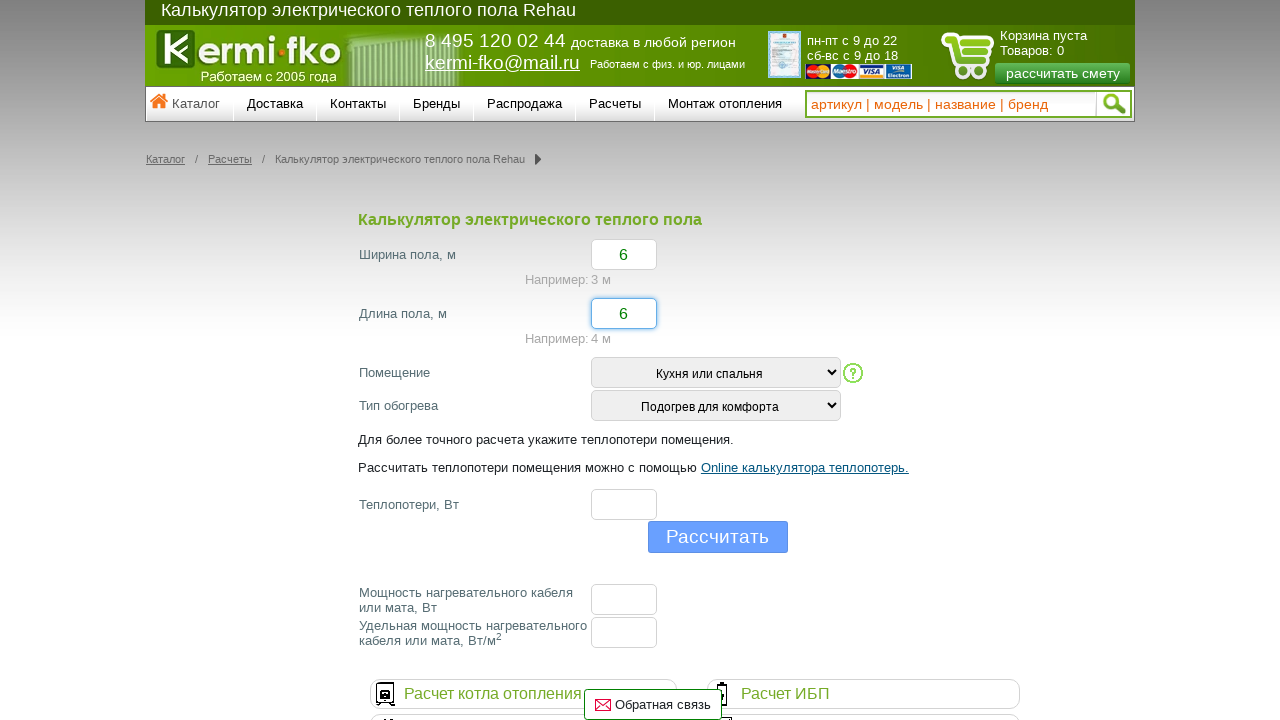

Filled heat loss field with value '41' on #el_f_losses
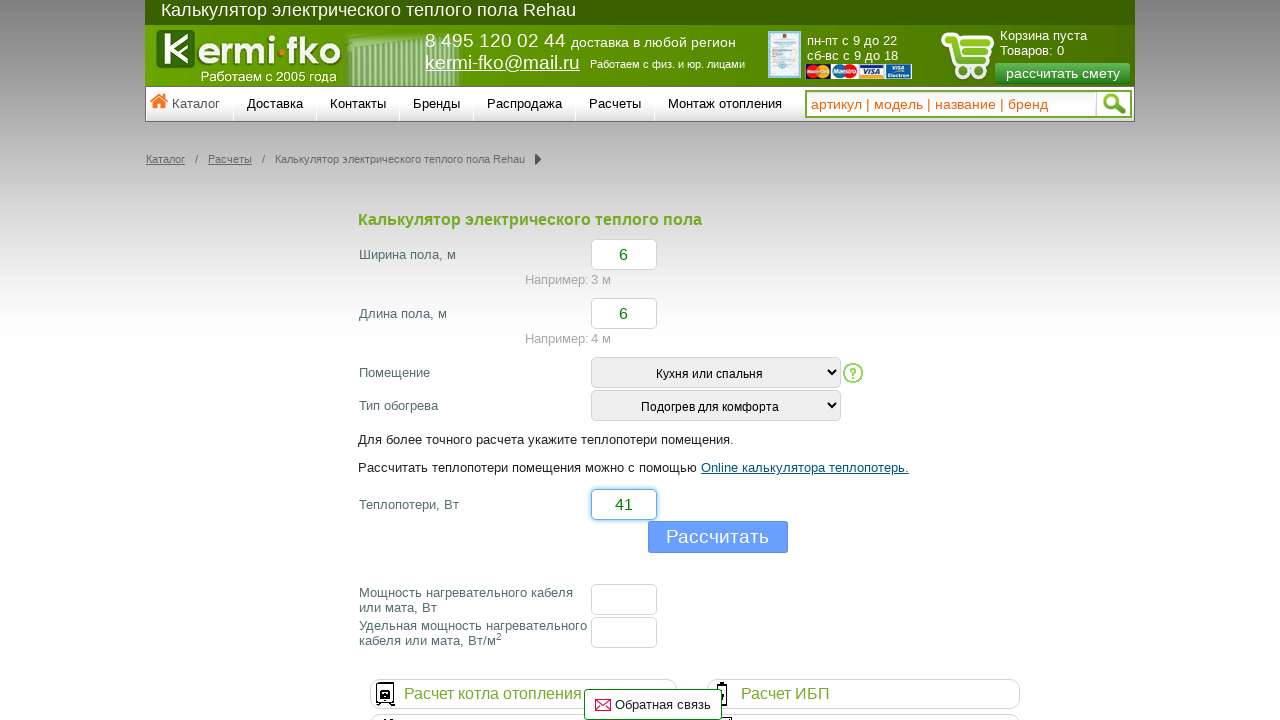

Clicked the calculate button at (718, 537) on [name='button']
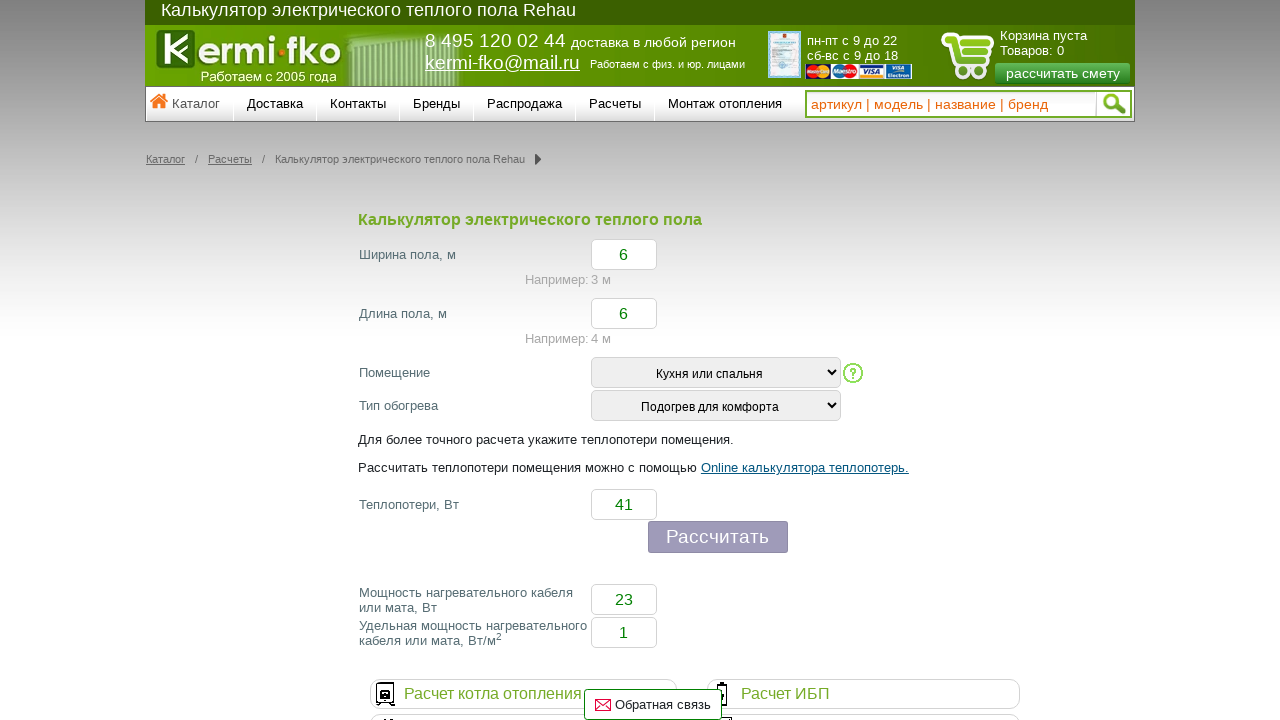

Waited 2 seconds for calculation results to appear
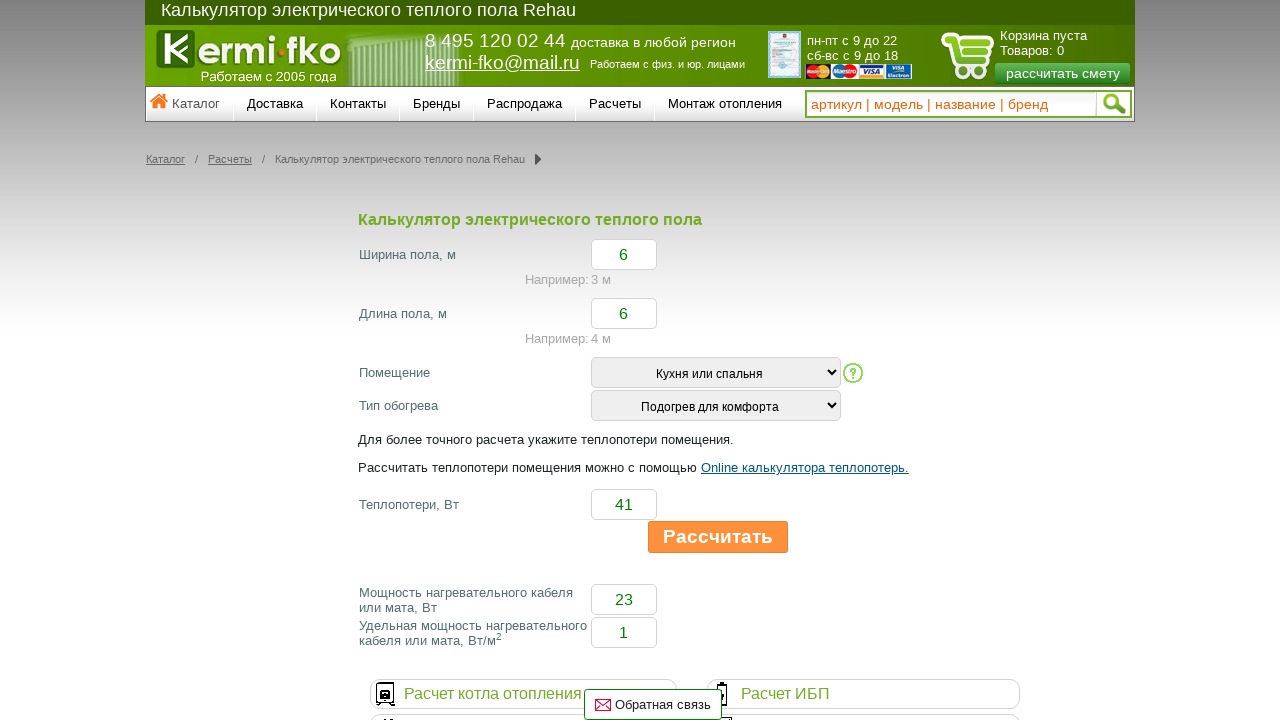

Verified cable power result equals '23'
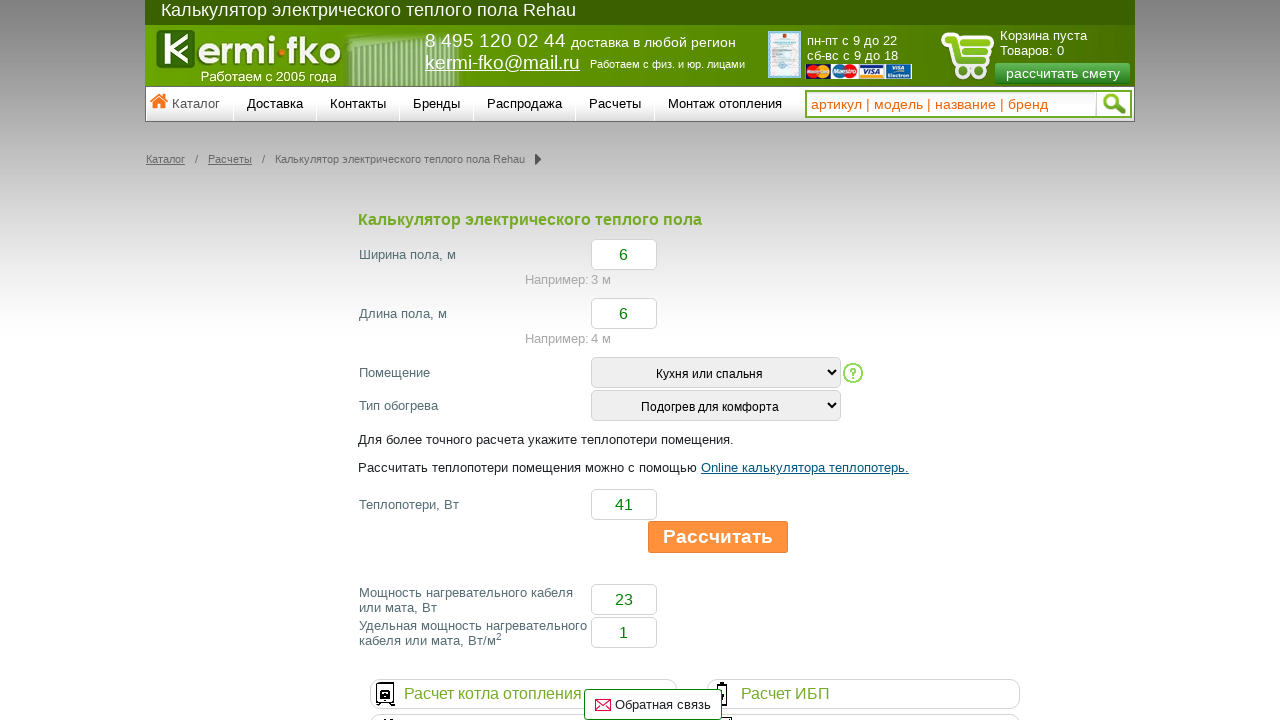

Verified specific cable power result equals '1'
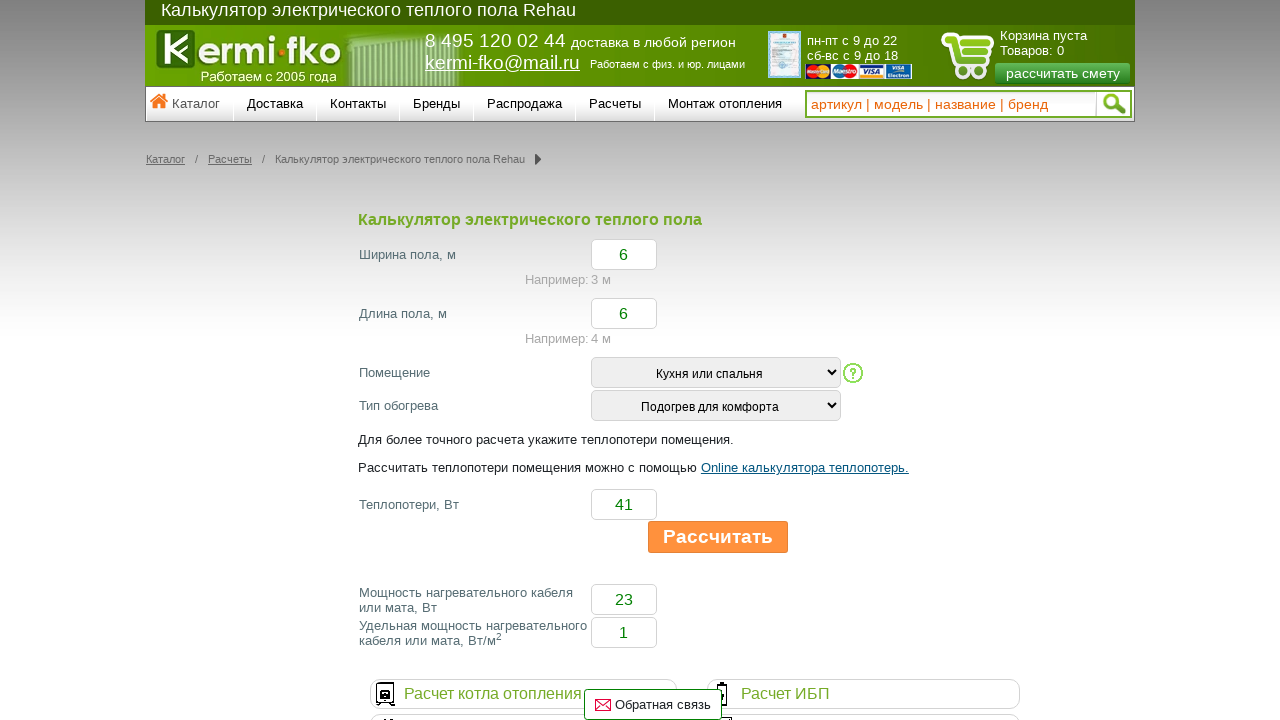

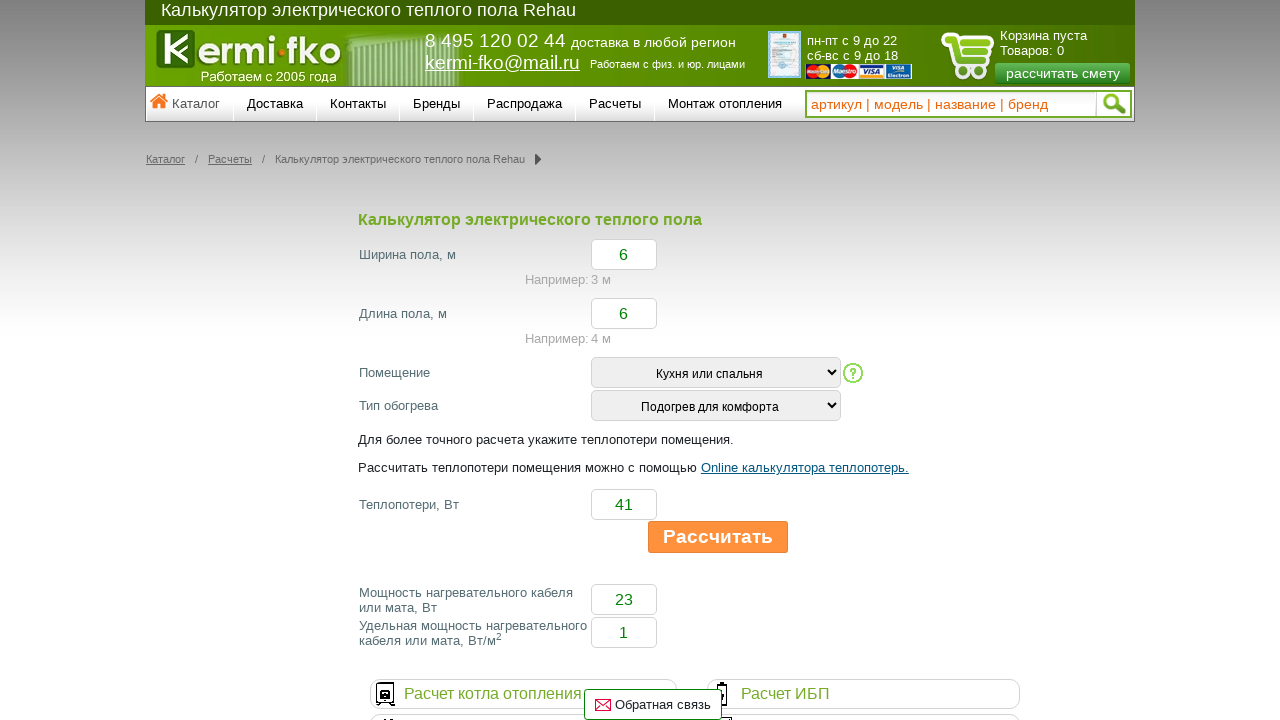